Tests that edits are saved when the input field loses focus (blur event)

Starting URL: https://demo.playwright.dev/todomvc

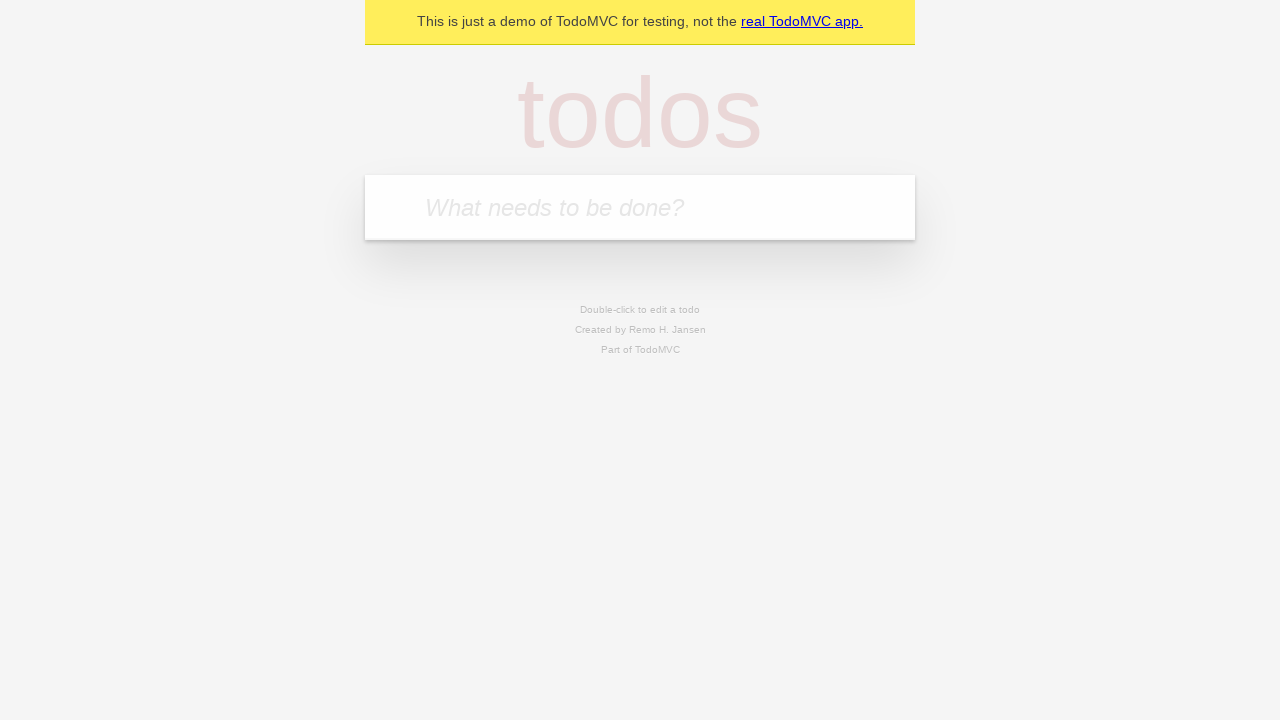

Filled new todo input with 'buy some cheese' on internal:attr=[placeholder="What needs to be done?"i]
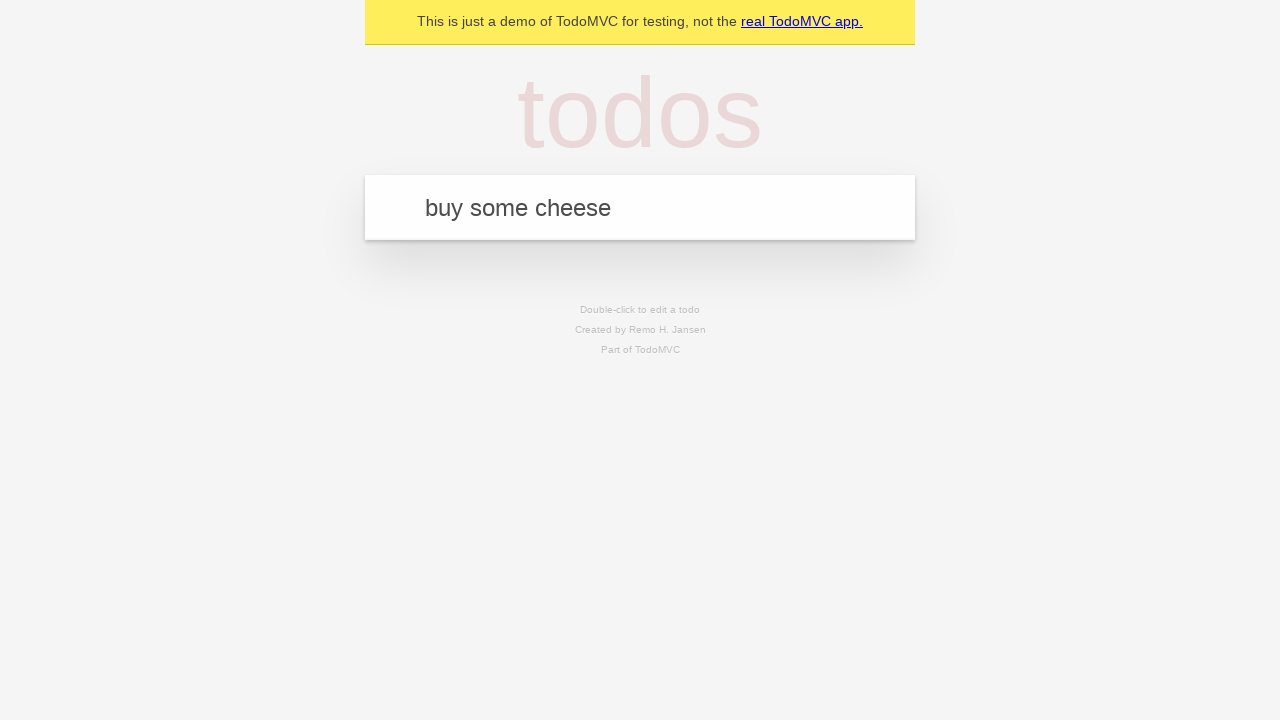

Pressed Enter to create todo 'buy some cheese' on internal:attr=[placeholder="What needs to be done?"i]
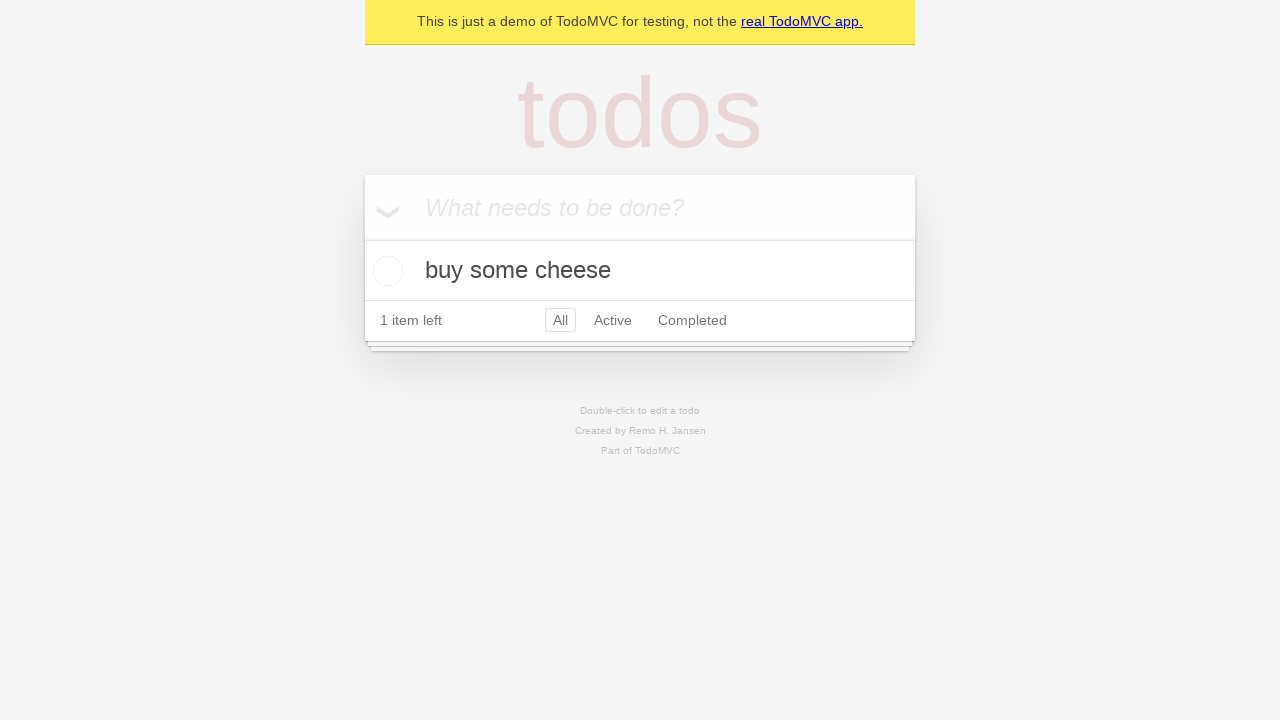

Filled new todo input with 'feed the cat' on internal:attr=[placeholder="What needs to be done?"i]
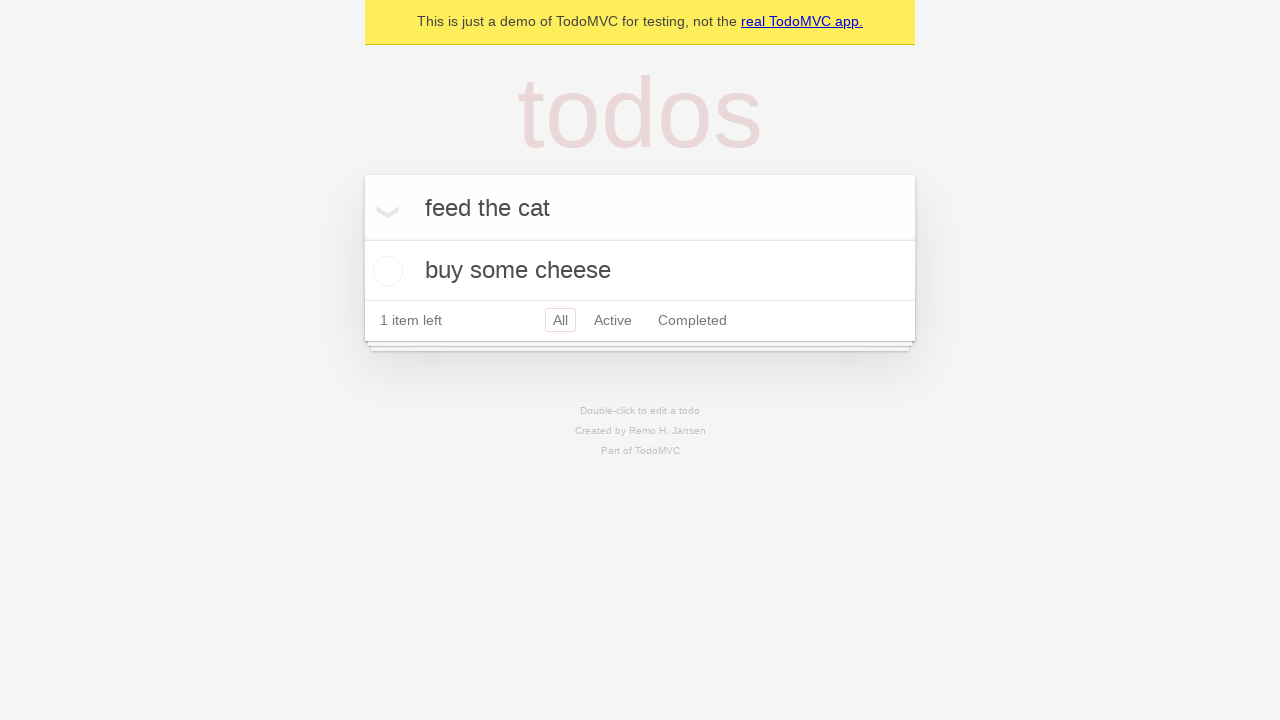

Pressed Enter to create todo 'feed the cat' on internal:attr=[placeholder="What needs to be done?"i]
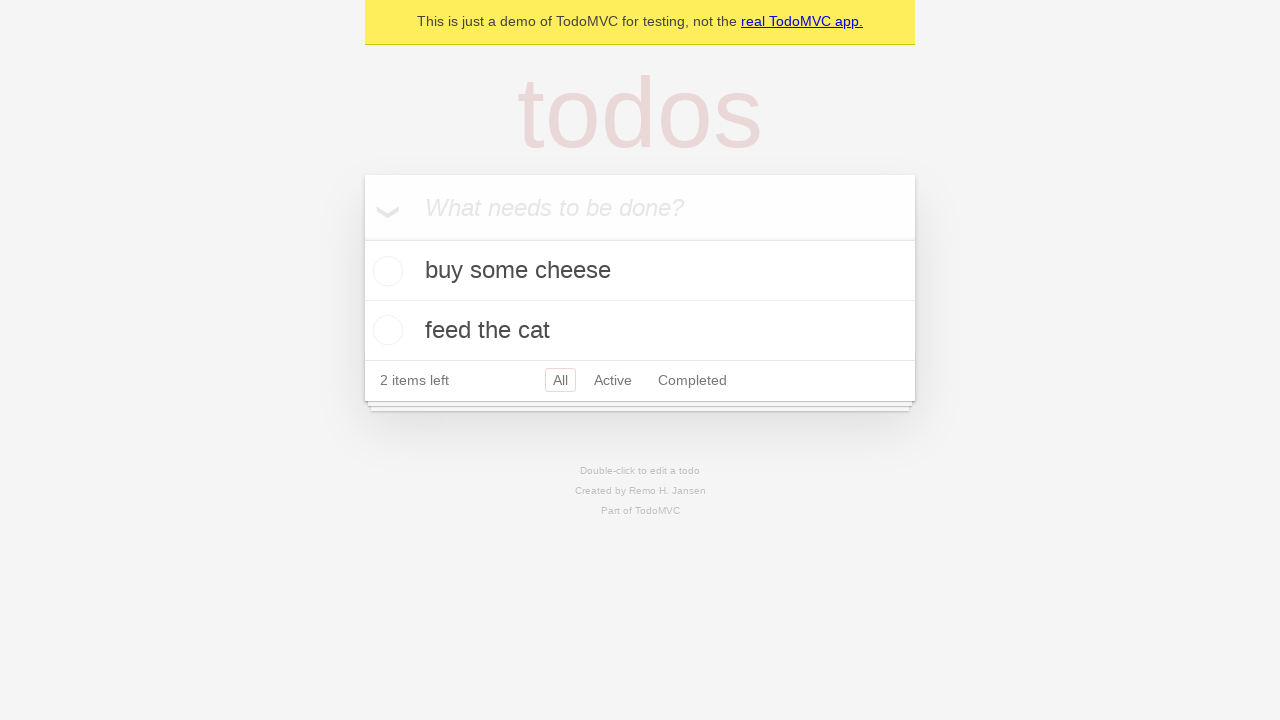

Filled new todo input with 'book a doctors appointment' on internal:attr=[placeholder="What needs to be done?"i]
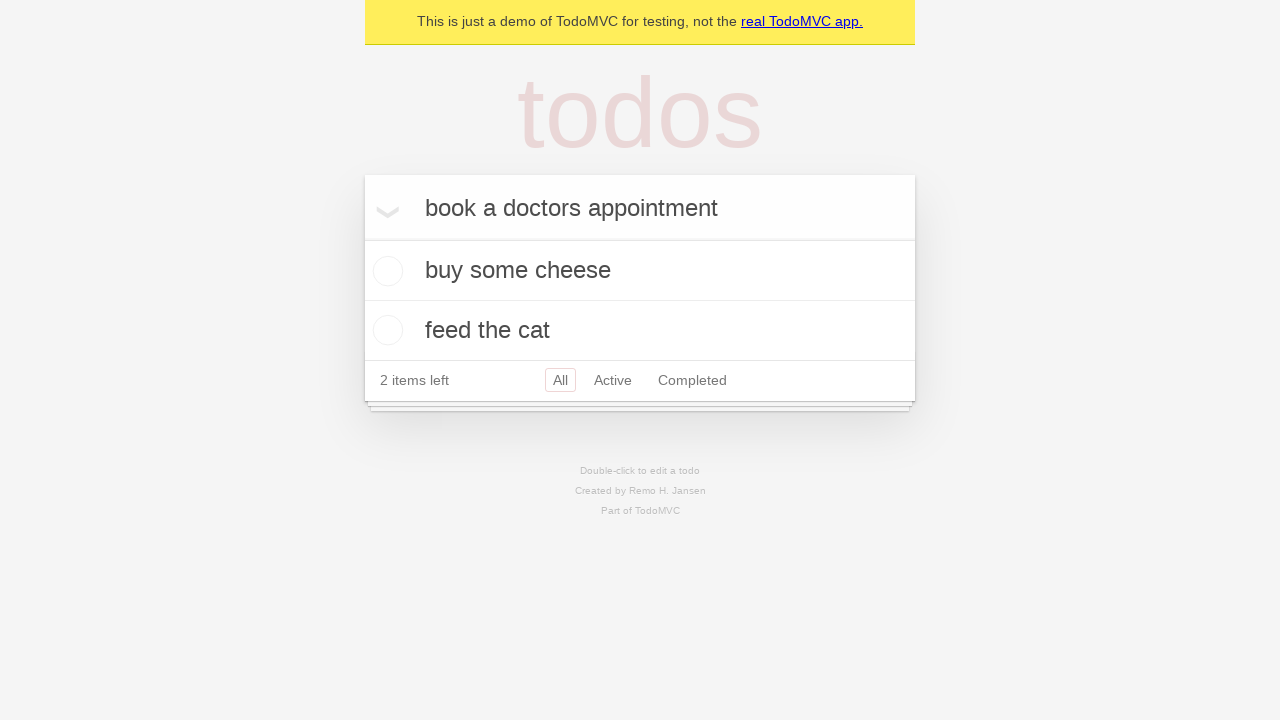

Pressed Enter to create todo 'book a doctors appointment' on internal:attr=[placeholder="What needs to be done?"i]
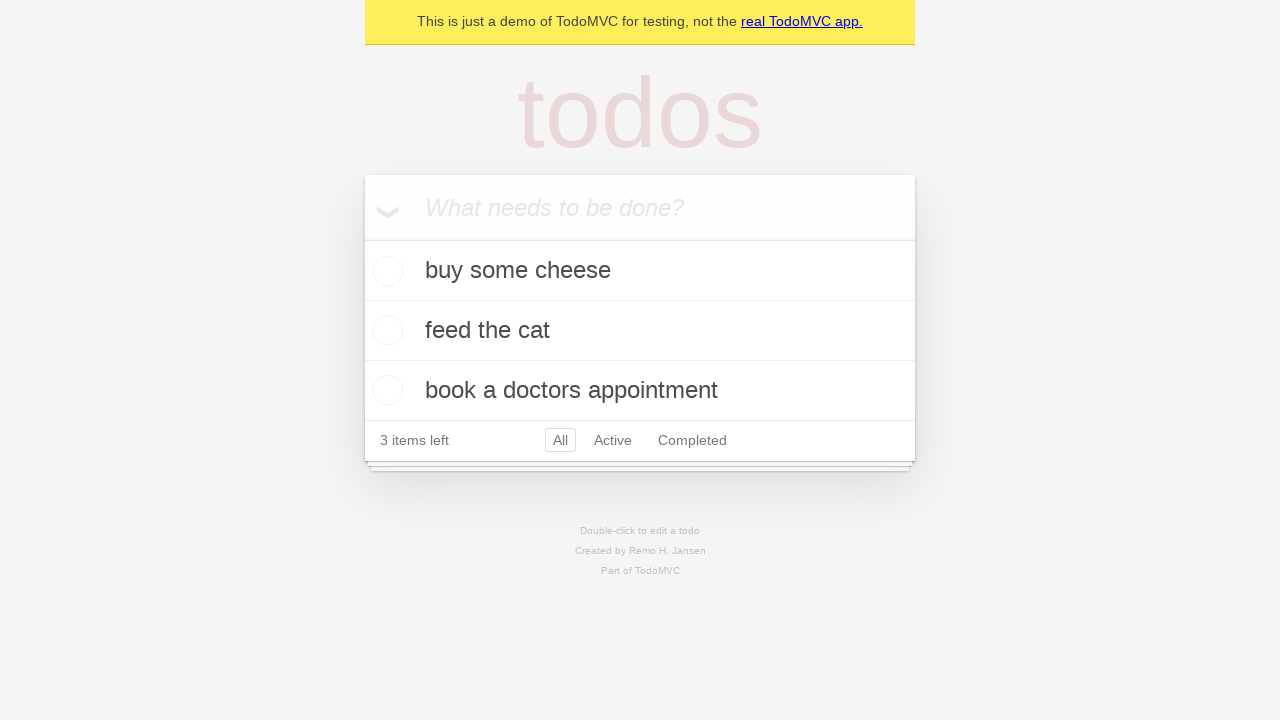

Double-clicked second todo item to enter edit mode at (640, 331) on internal:testid=[data-testid="todo-item"s] >> nth=1
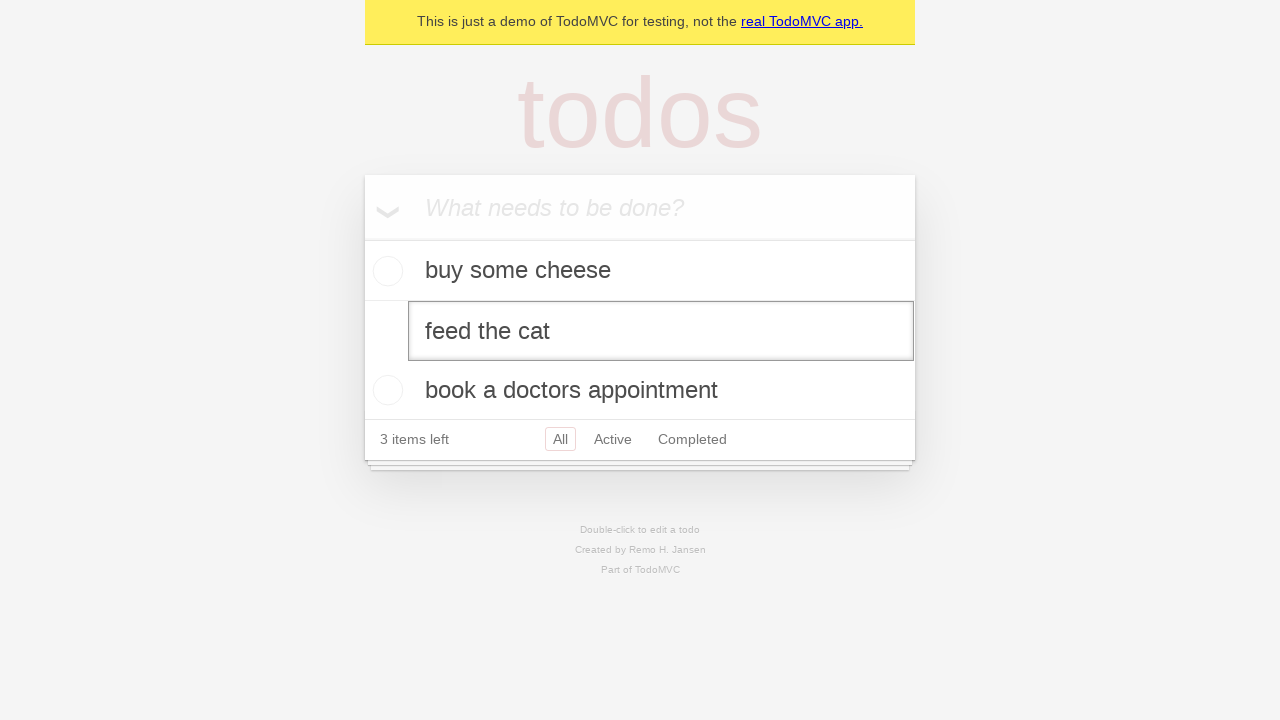

Filled edit textbox with 'buy some sausages' on internal:testid=[data-testid="todo-item"s] >> nth=1 >> internal:role=textbox[nam
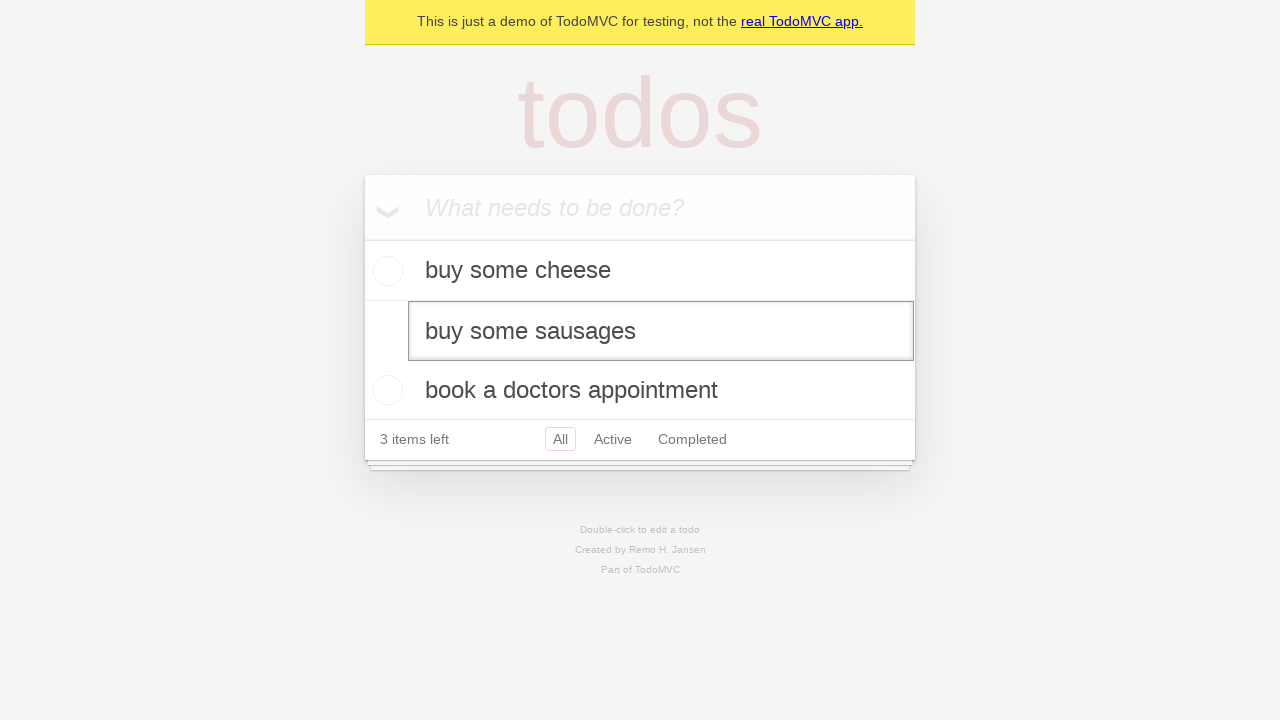

Dispatched blur event on edit textbox to save changes
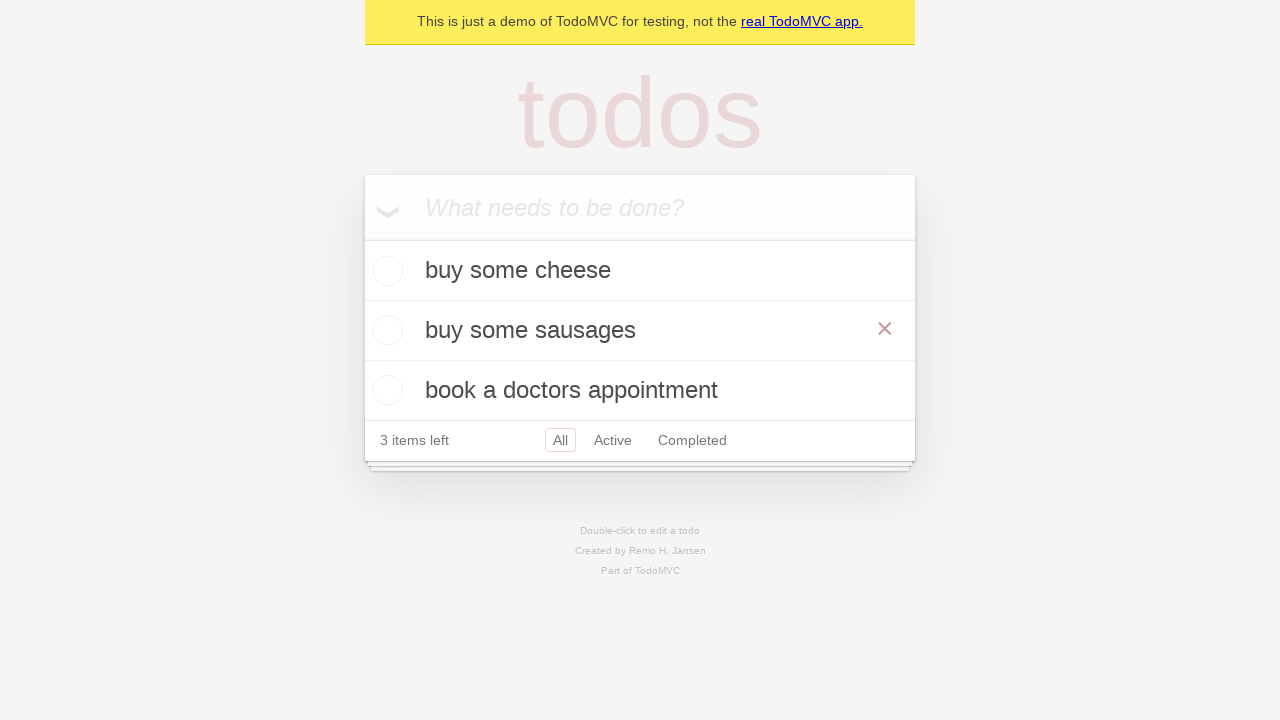

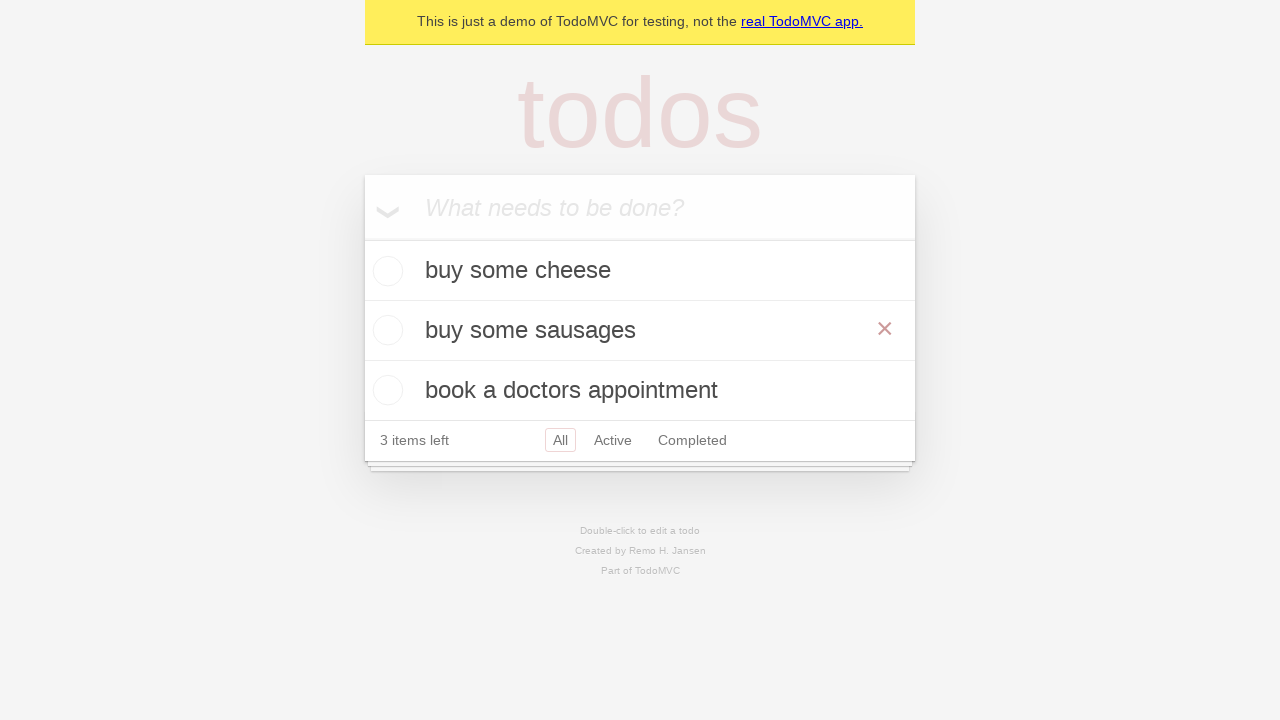